Tests scrolling to an element in the footer of WebdriverIO homepage

Starting URL: https://webdriver.io

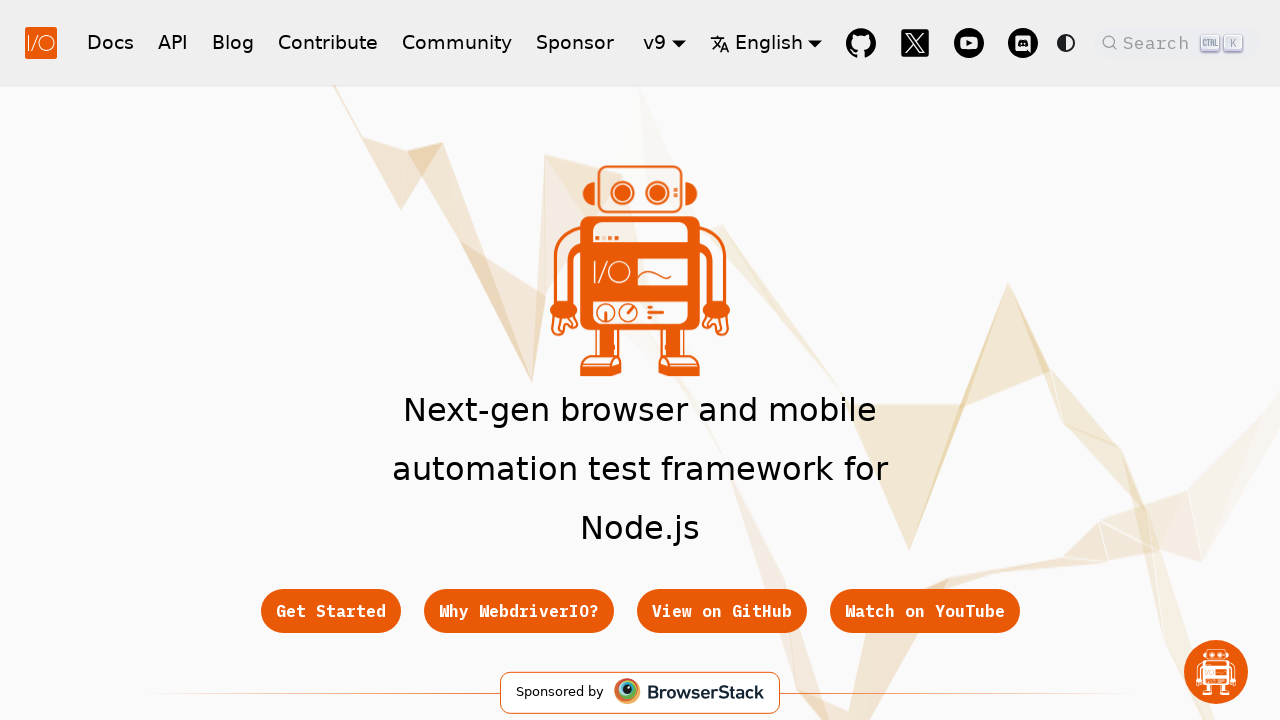

Navigated to WebdriverIO homepage
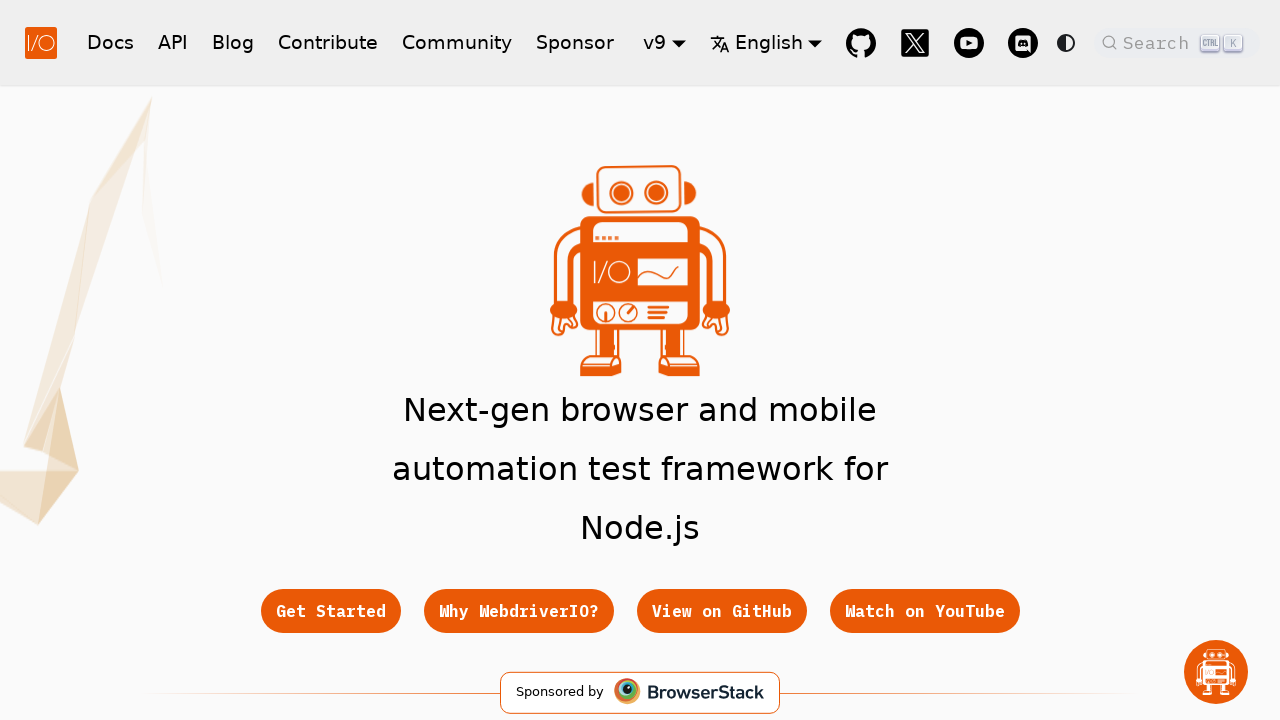

Scrolled to Get Started link in footer
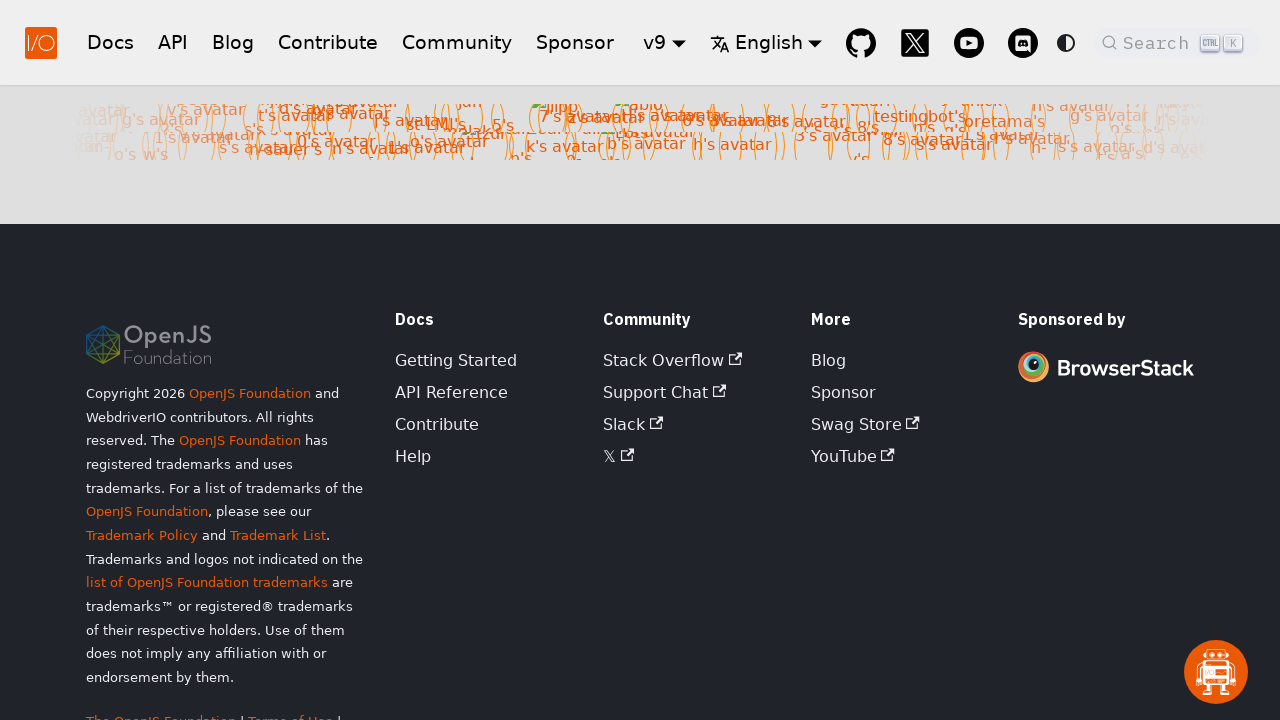

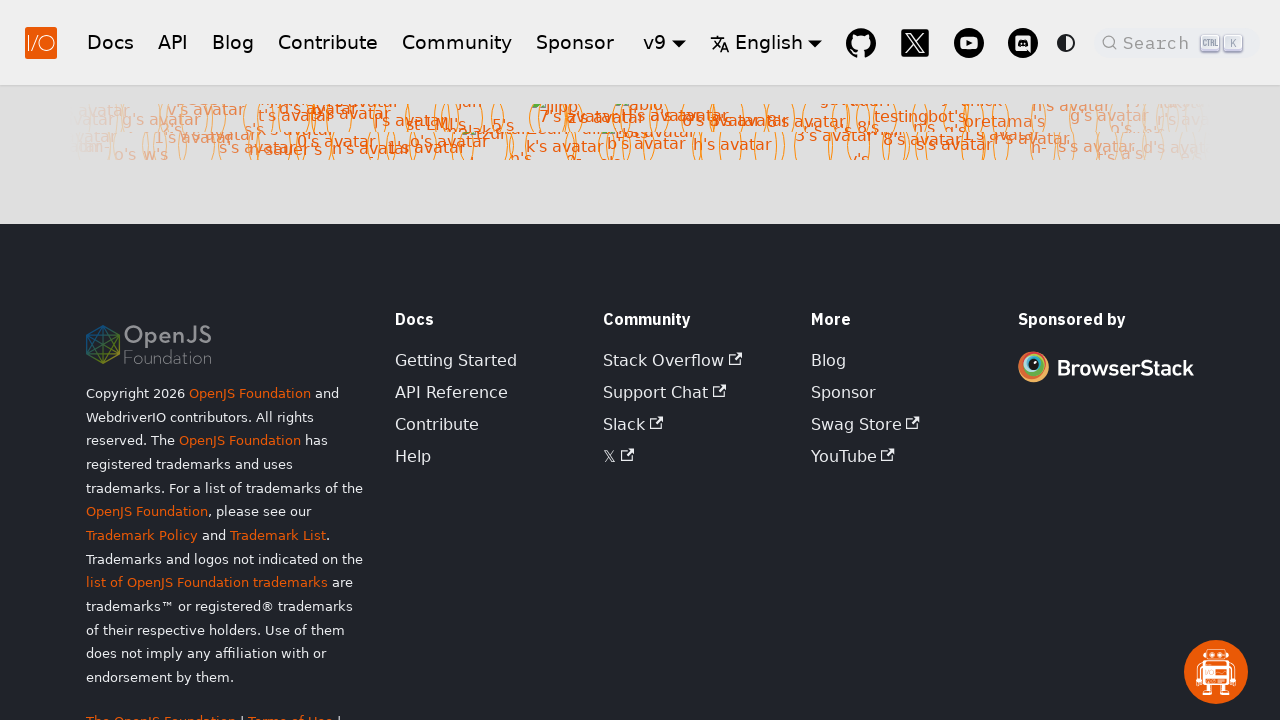